Tests keyboard shortcuts functionality on a text comparison tool by copying text from one editor and pasting it into another using Ctrl+A, Ctrl+C, and Ctrl+V keyboard combinations

Starting URL: https://extendsclass.com/text-compare

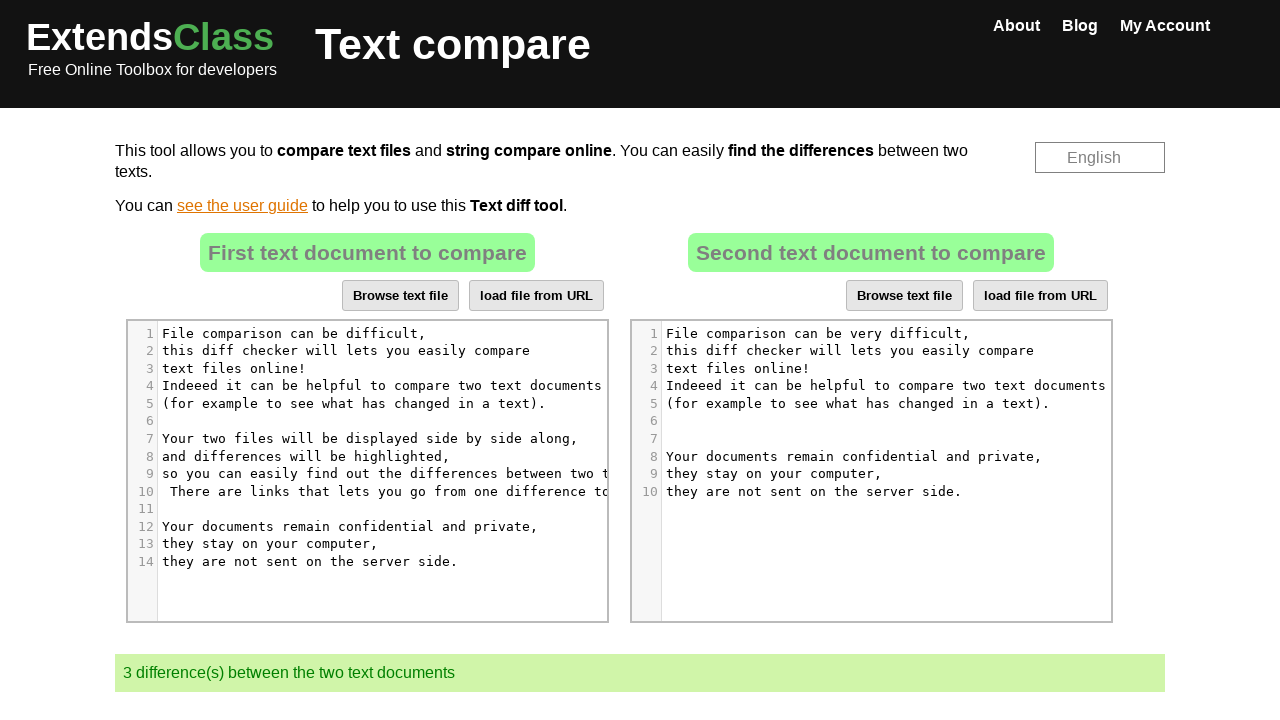

Waited for page to load
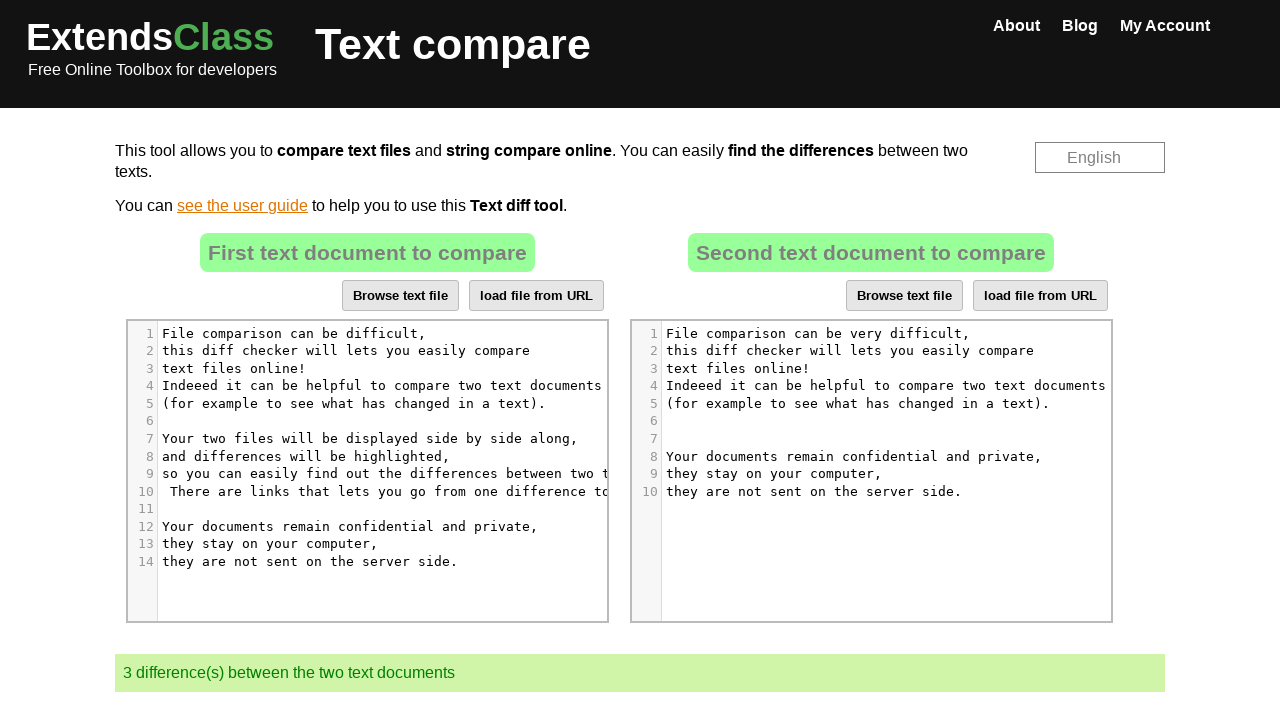

Located source text element for copying
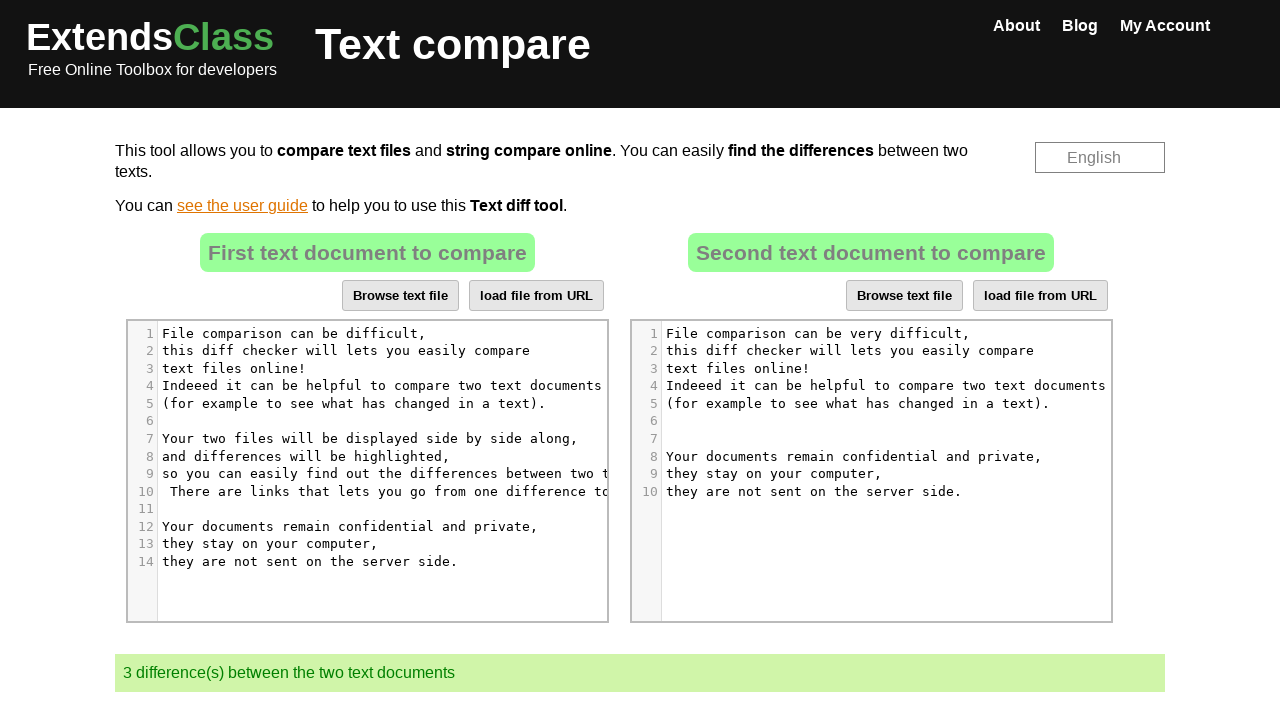

Clicked on source text element at (391, 456) on //*[@id="dropZone"]/div[2]/div/div[6]/div[1]/div/div/div/div[5]/div[8]/pre
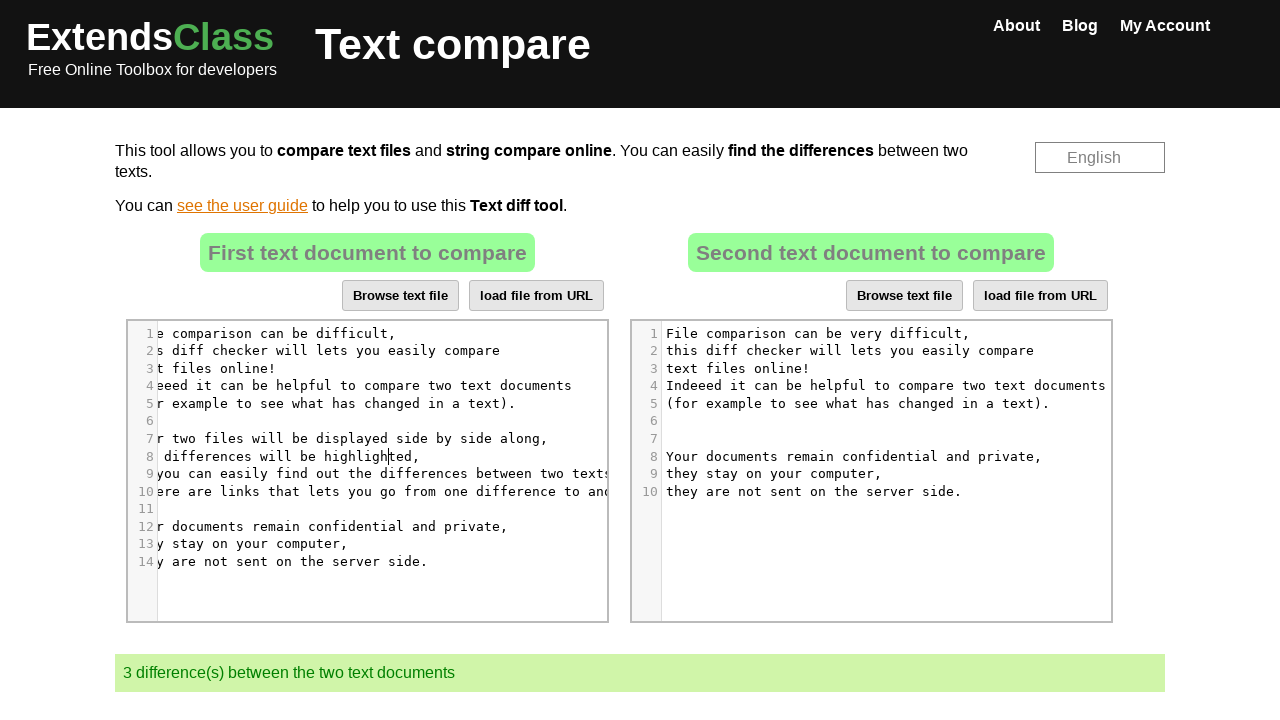

Pressed down Control key
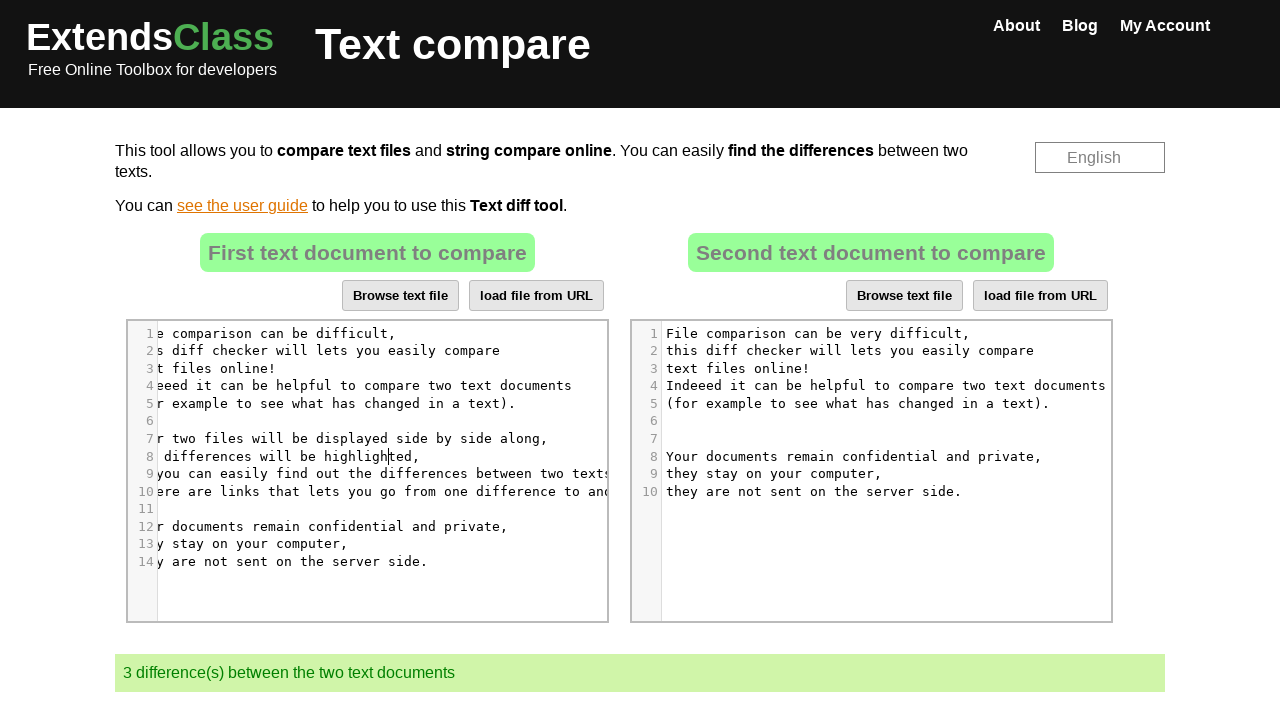

Pressed A key to select all text
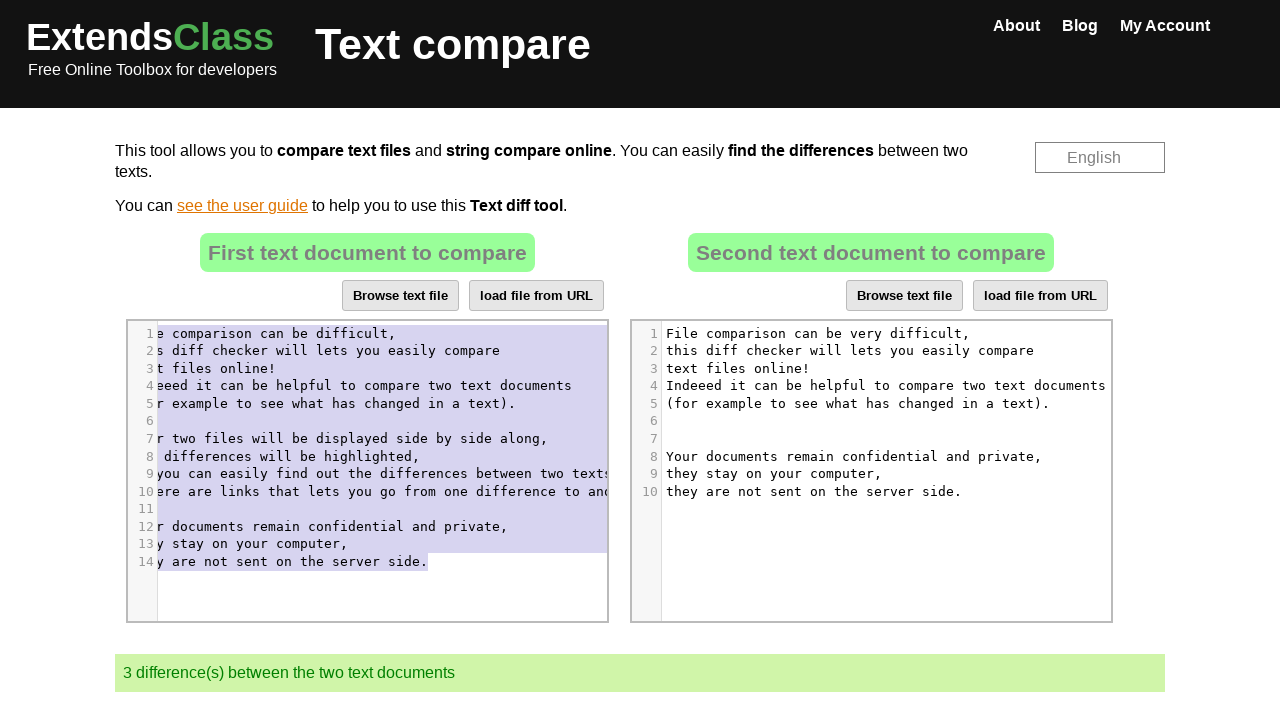

Pressed C key to copy selected text
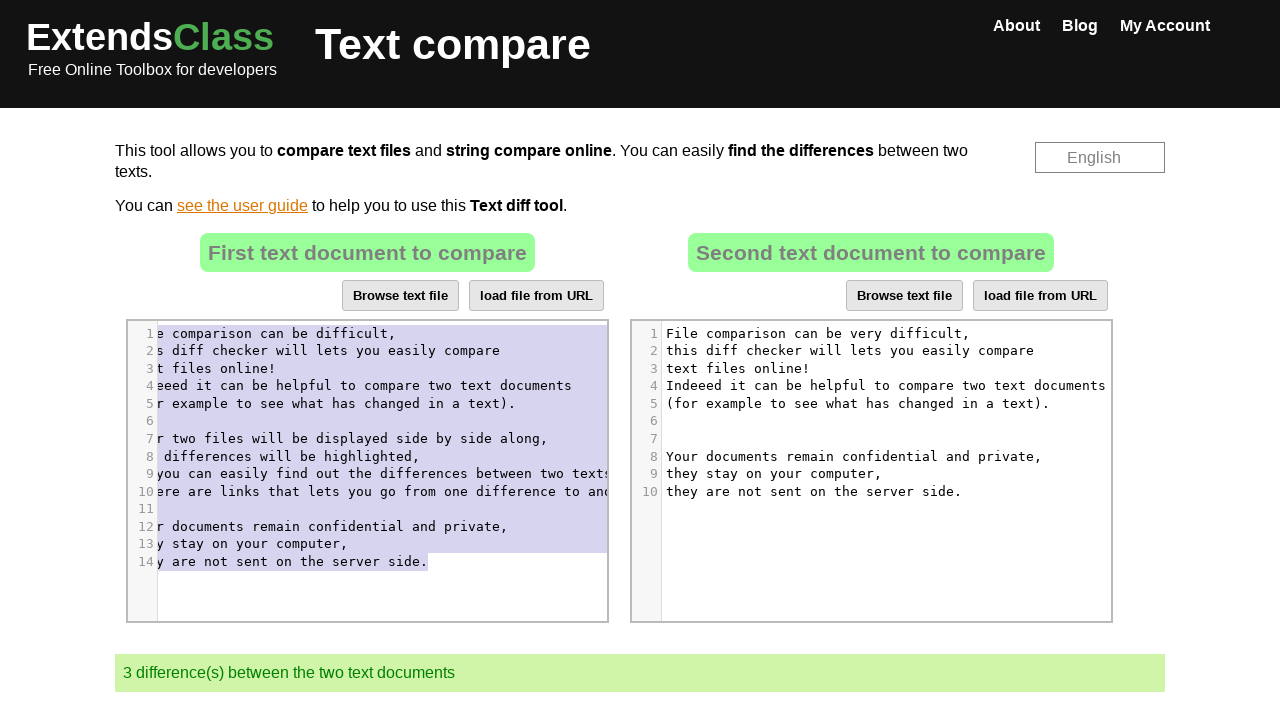

Released Control key
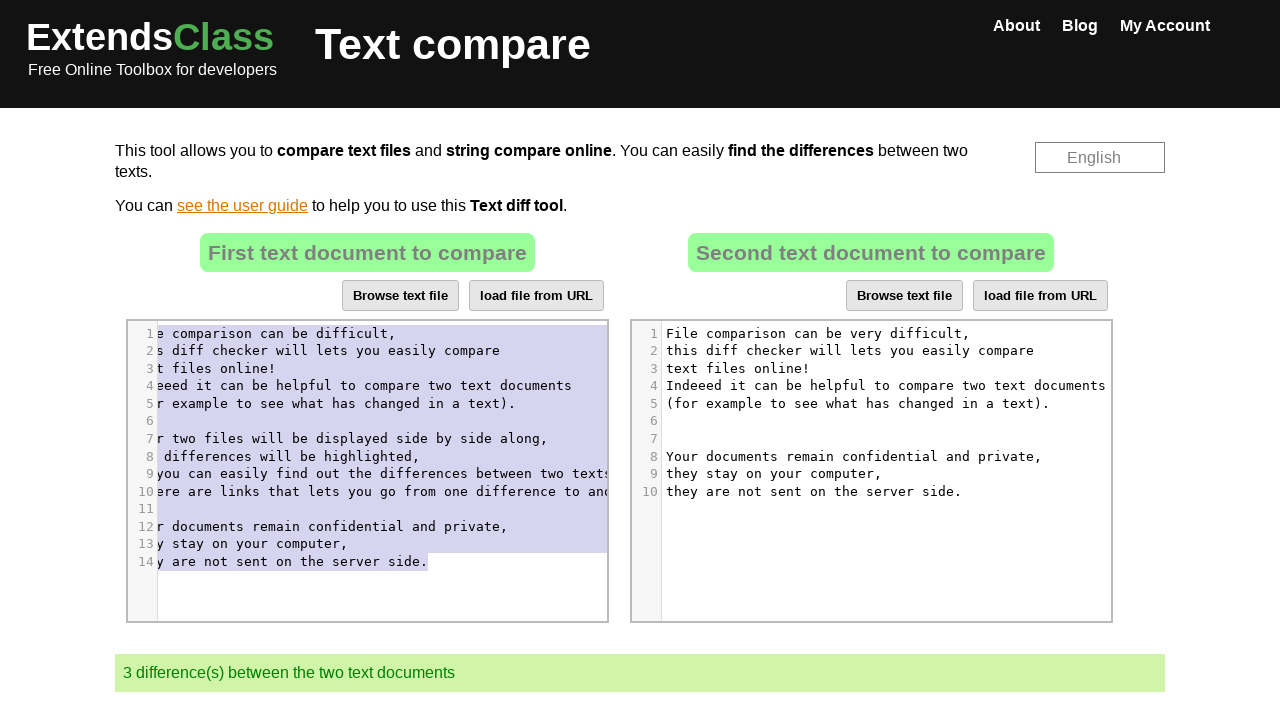

Waited for clipboard operation to complete
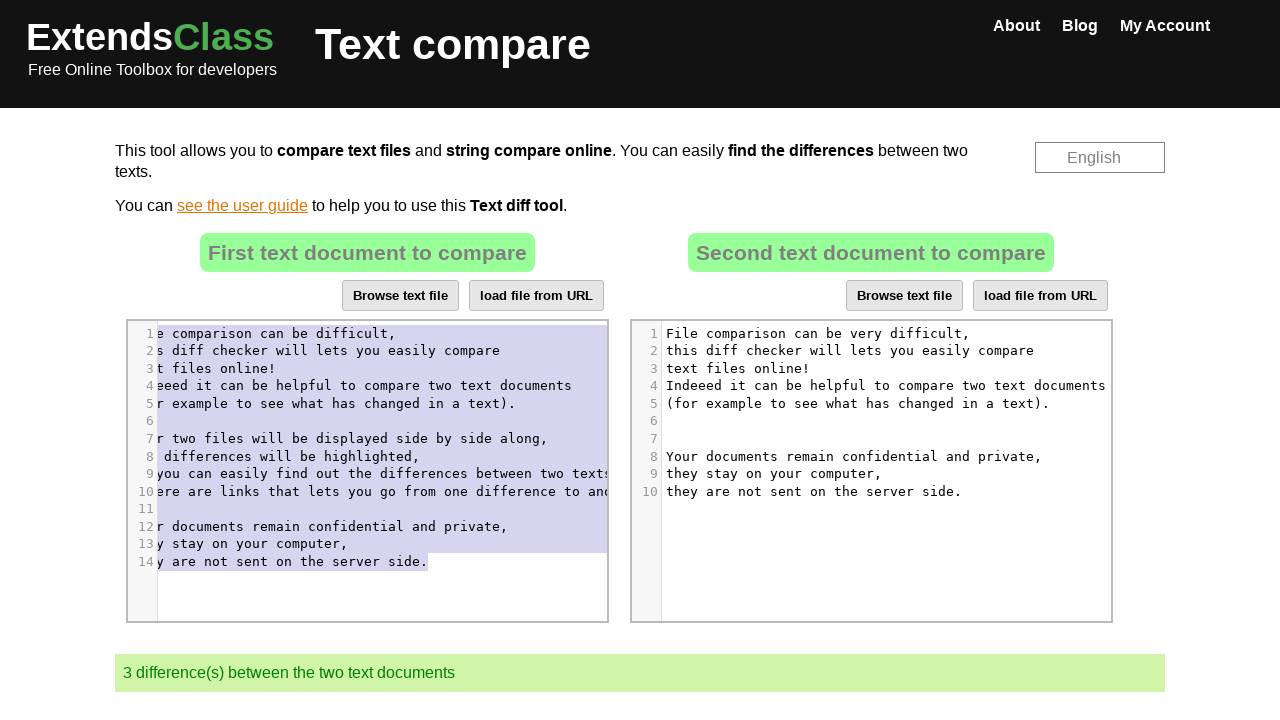

Located target text element for pasting
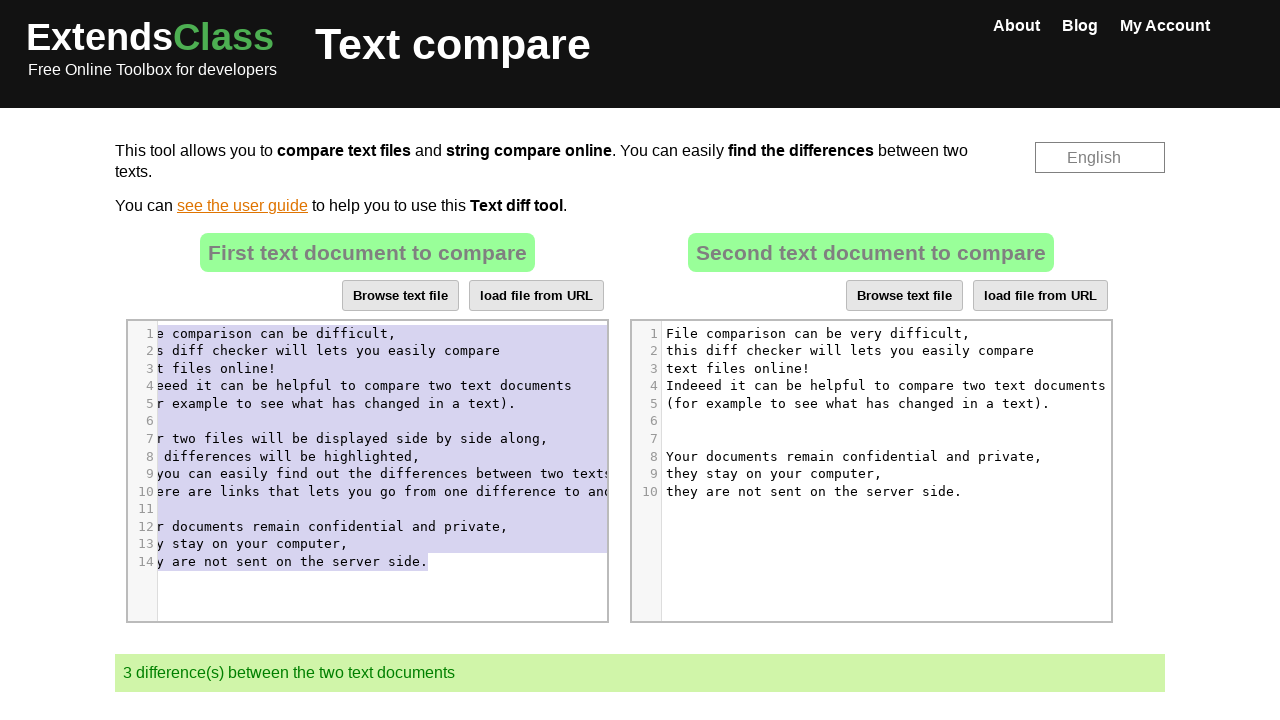

Clicked on target text element at (858, 403) on //*[@id="dropZone2"]/div[2]/div/div[6]/div[1]/div/div/div/div[5]/div[5]/pre/span
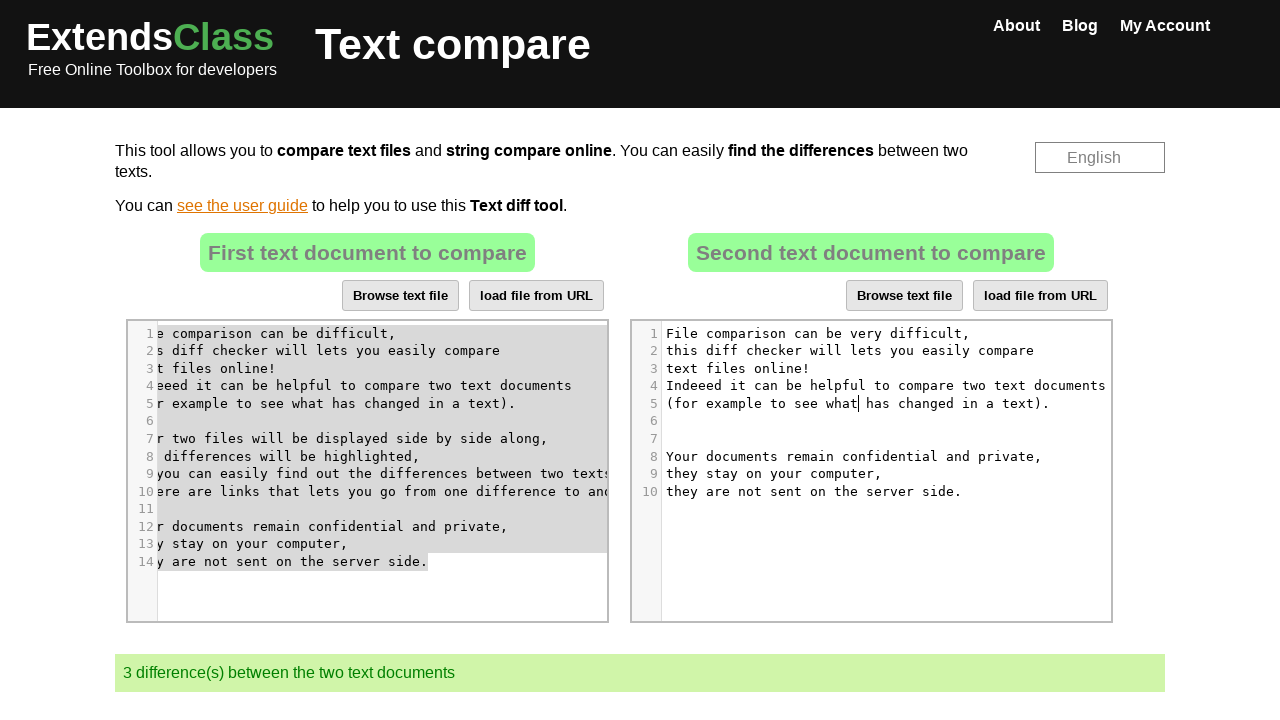

Pressed down Control key
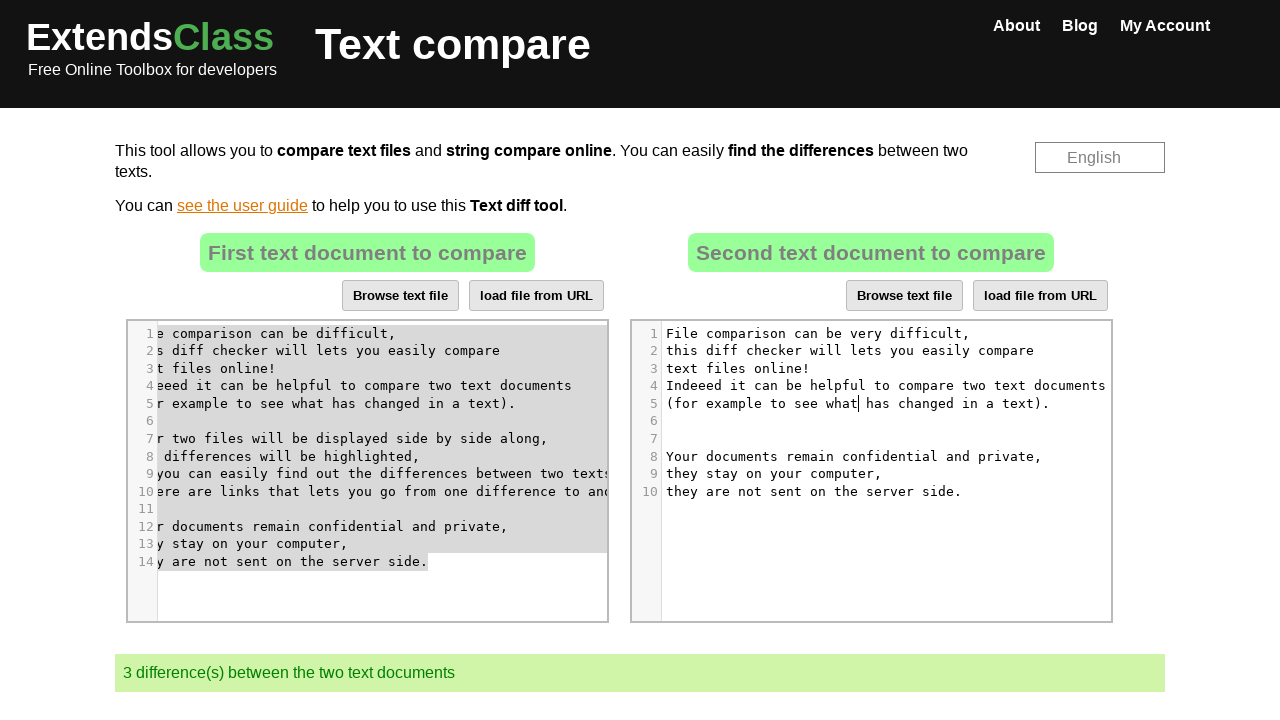

Pressed A key to select all existing text in target
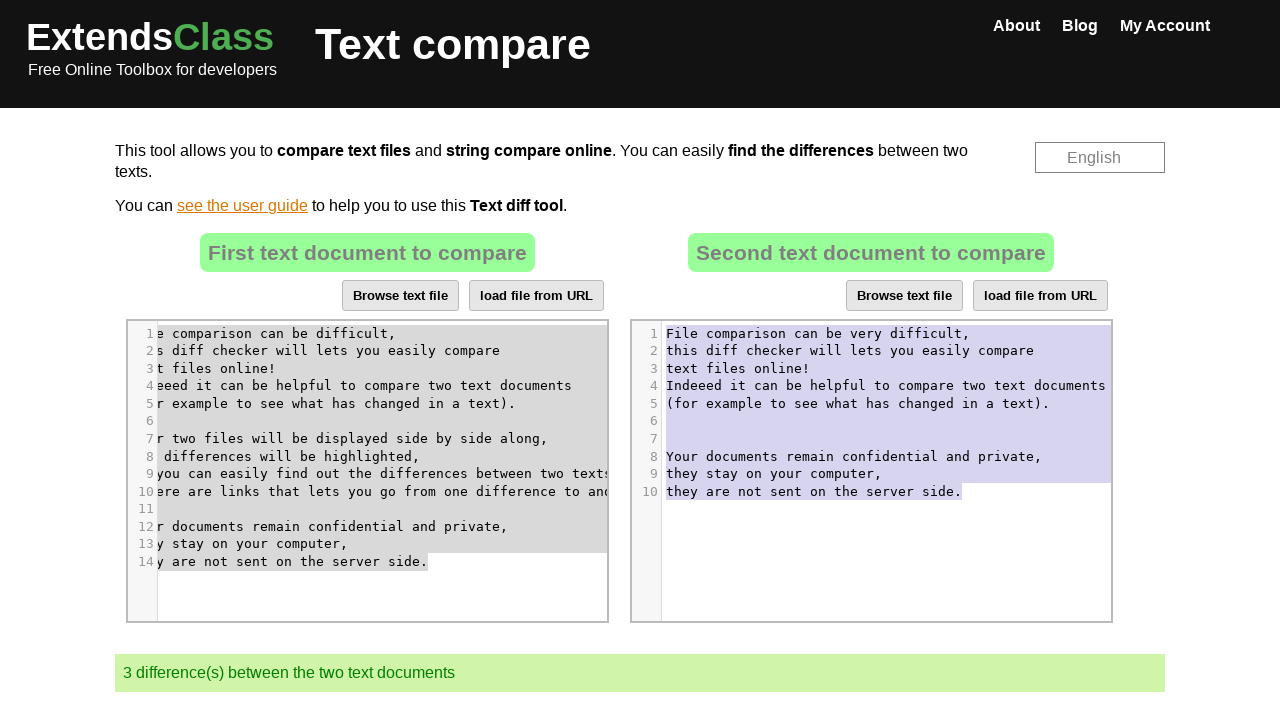

Pressed V key to paste copied text
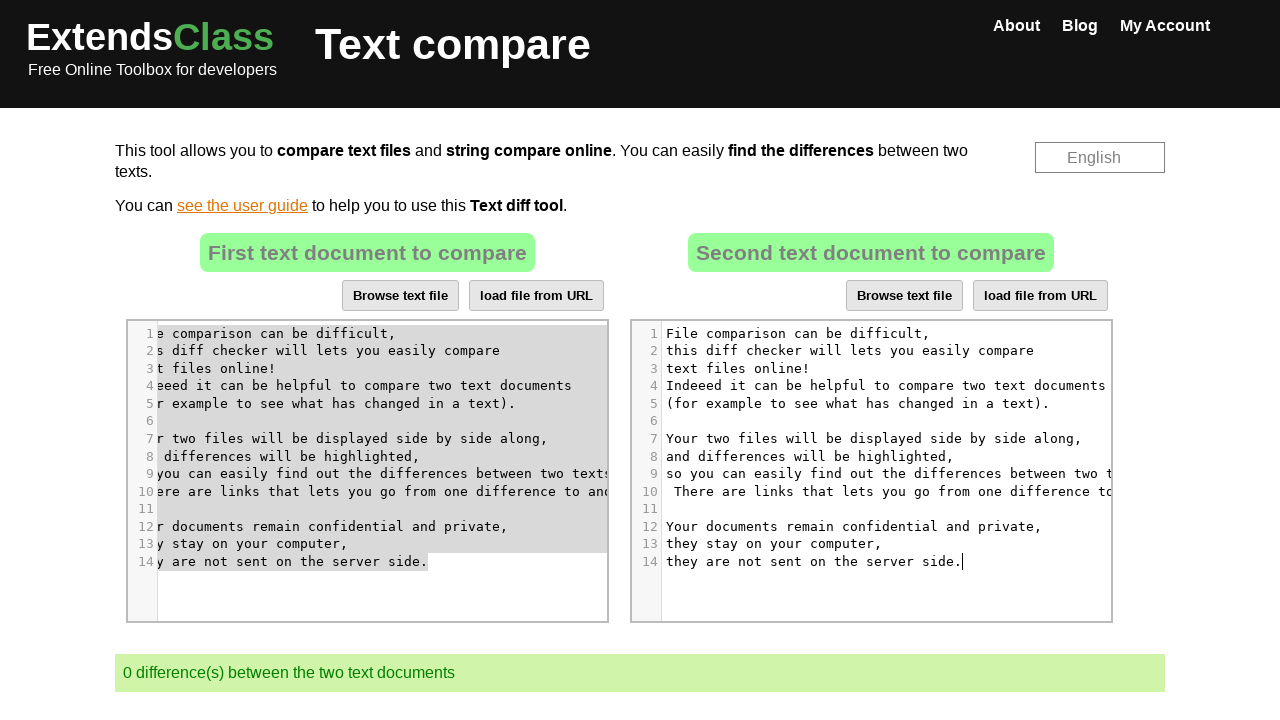

Released Control key
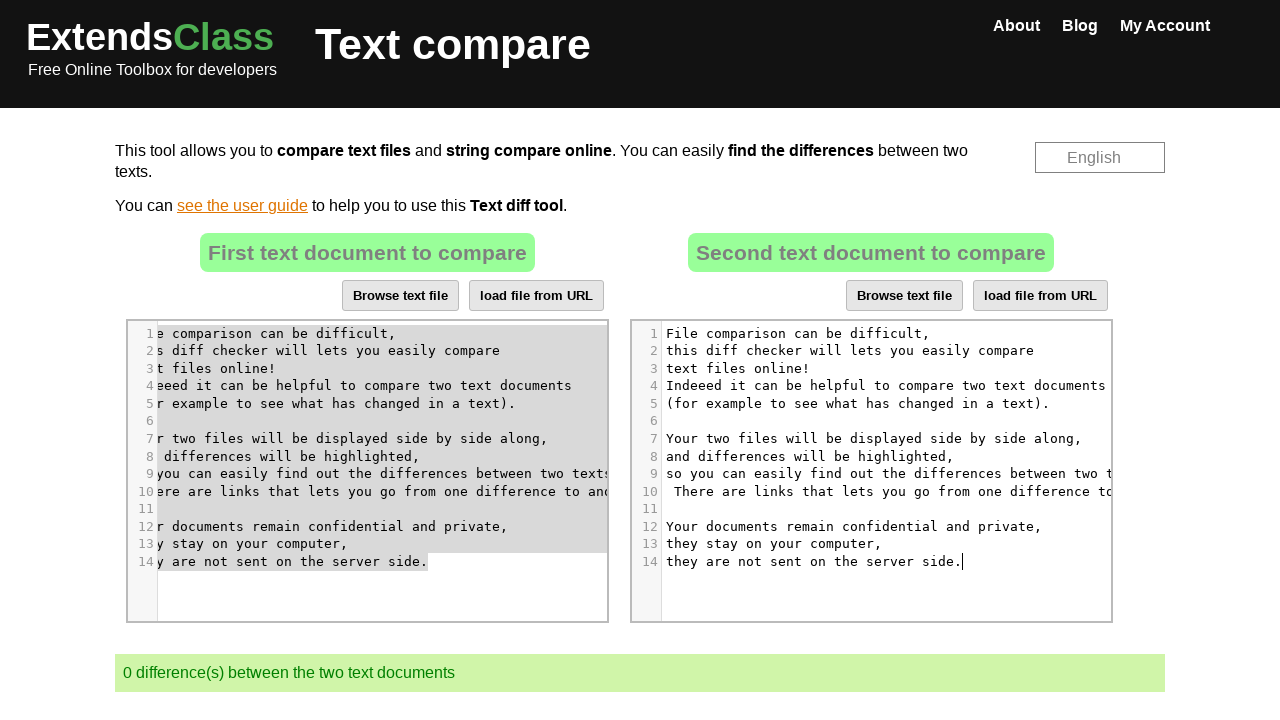

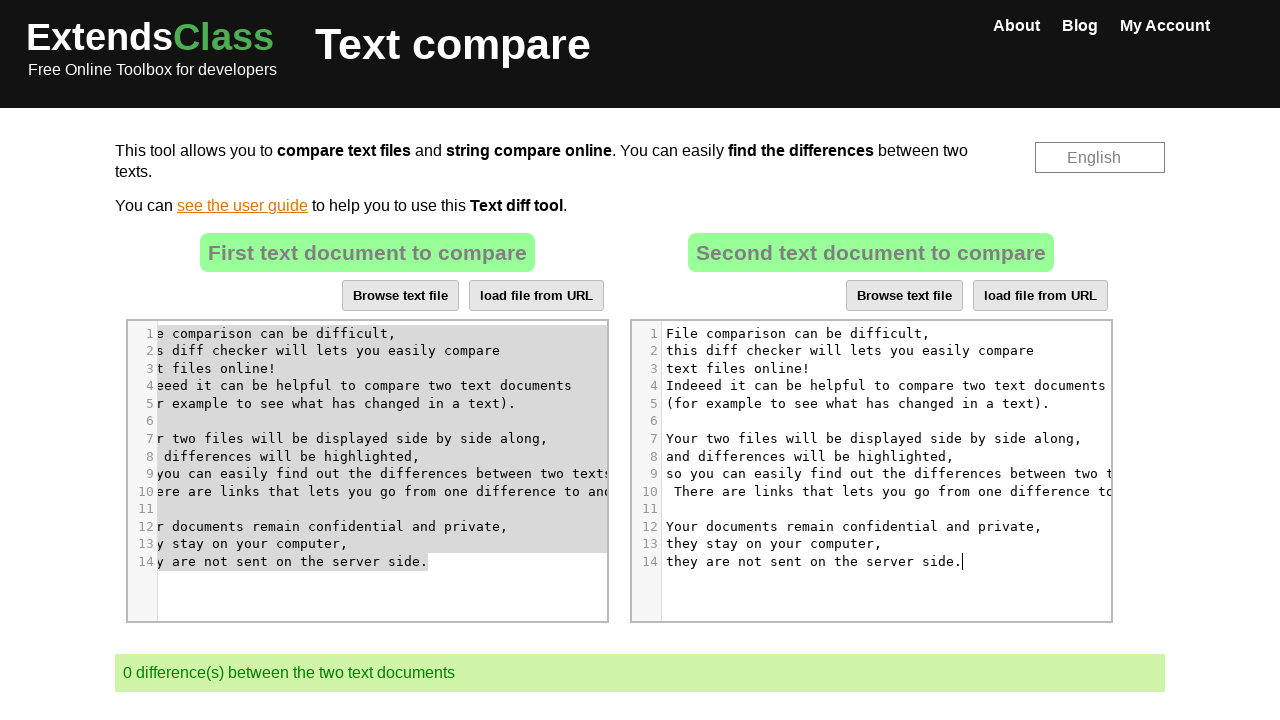